Tests copy and paste functionality by typing text in an input field, selecting all text with Ctrl+A, copying with Ctrl+C, and pasting into a textarea with Ctrl+V, then verifying both fields have the same value.

Starting URL: https://bonigarcia.dev/selenium-webdriver-java/web-form.html

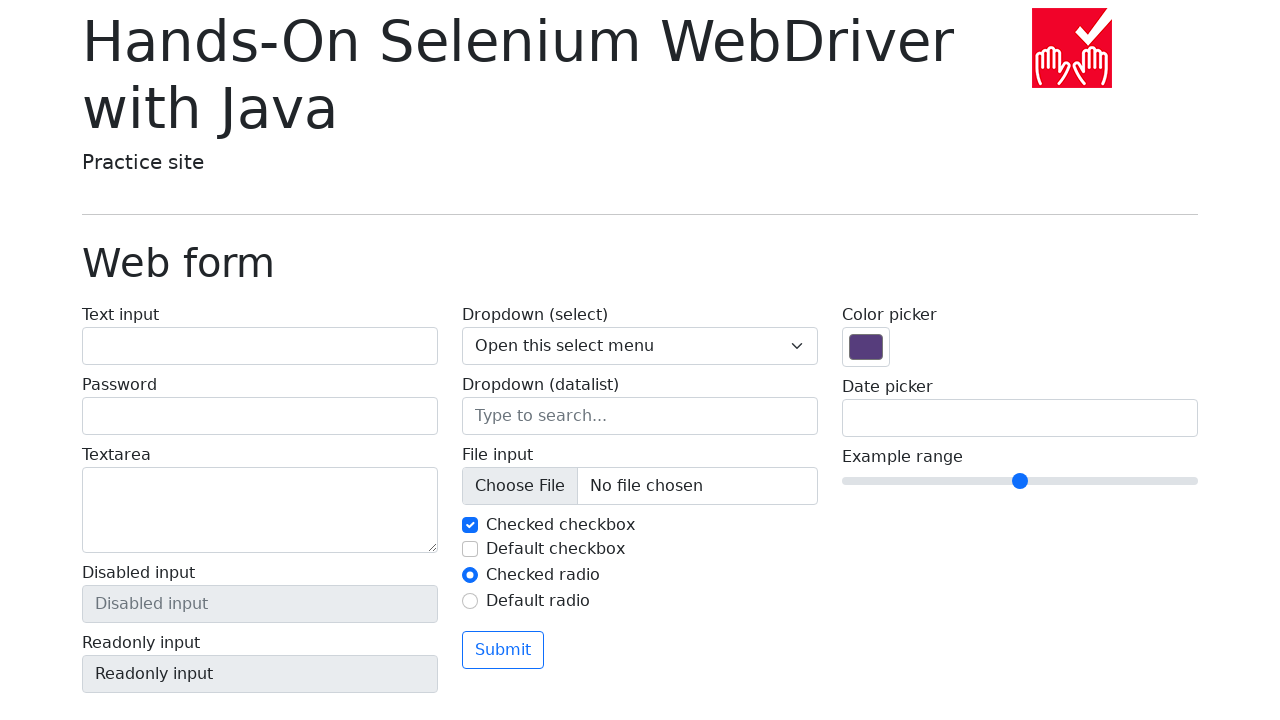

Located input text field with name 'my-text'
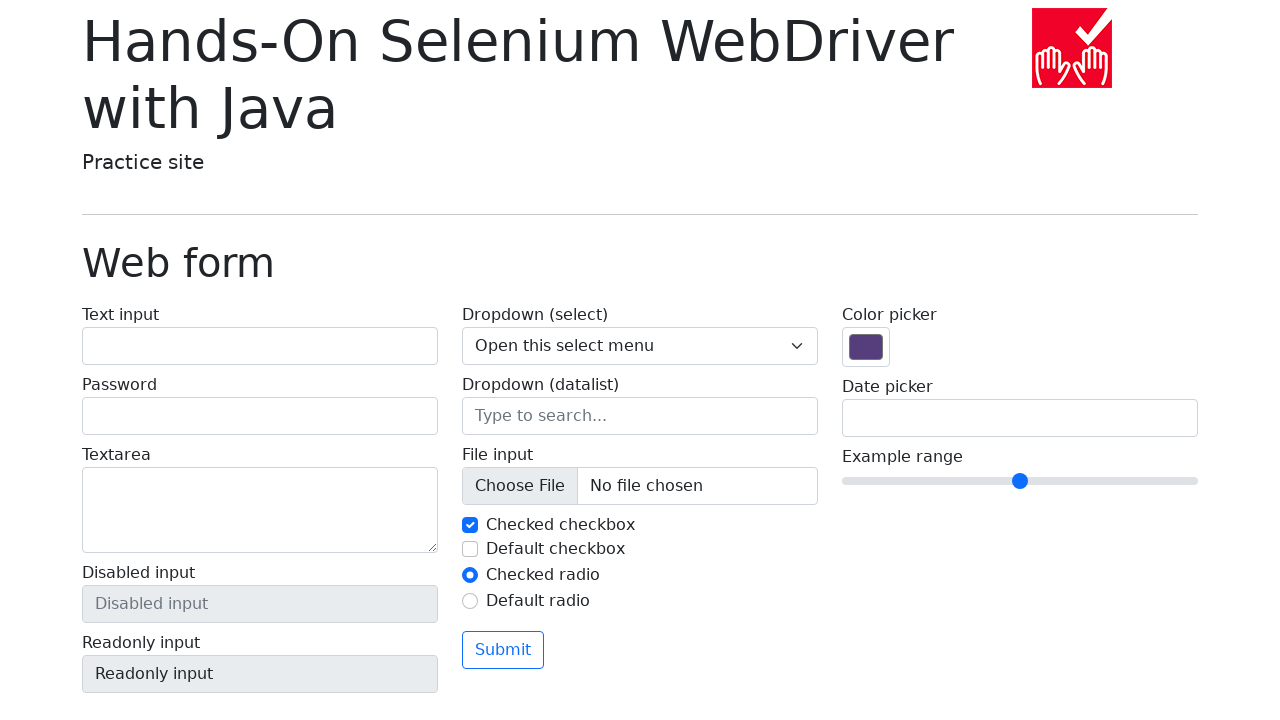

Located textarea field with name 'my-textarea'
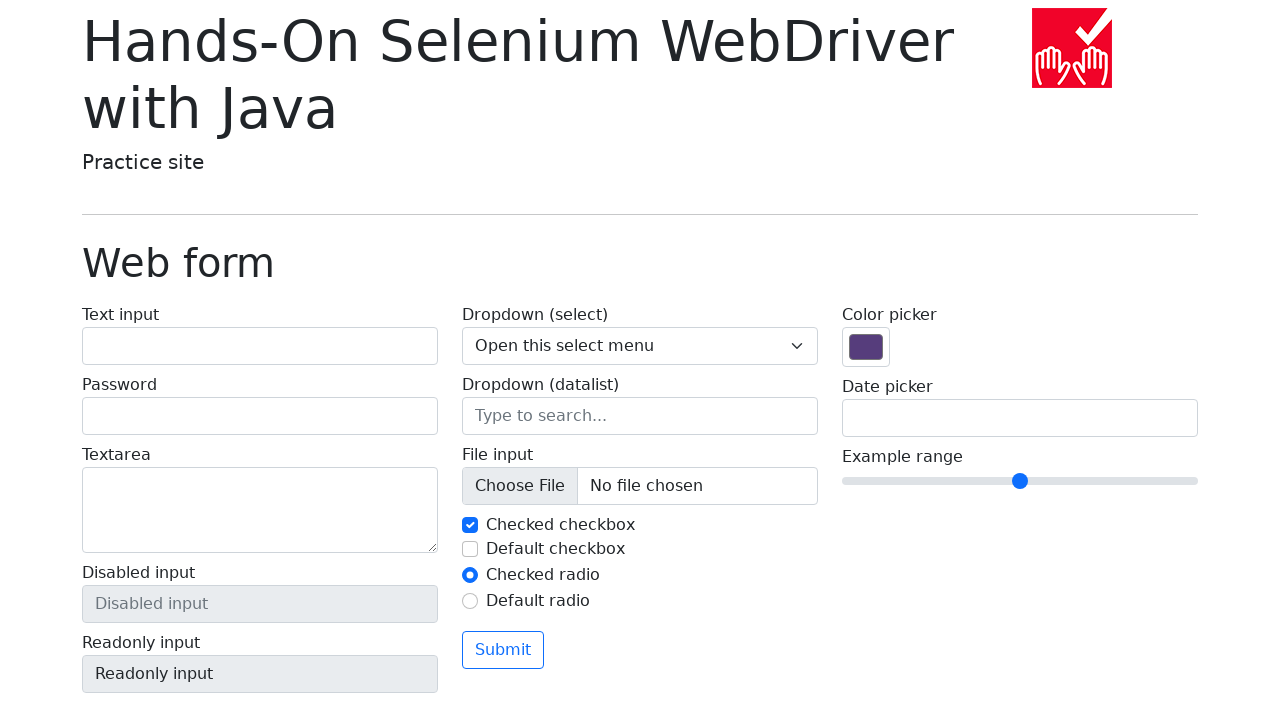

Determined modifier key: Control
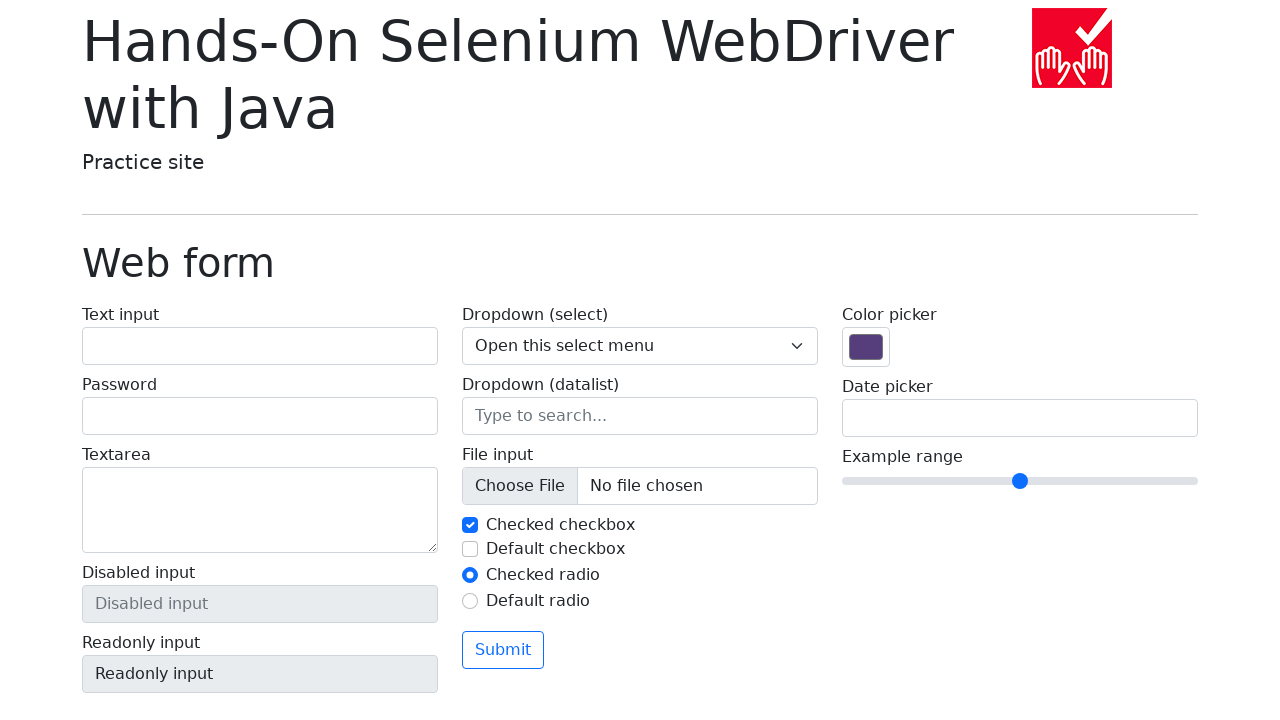

Typed 'hello world' into input field on input[name='my-text']
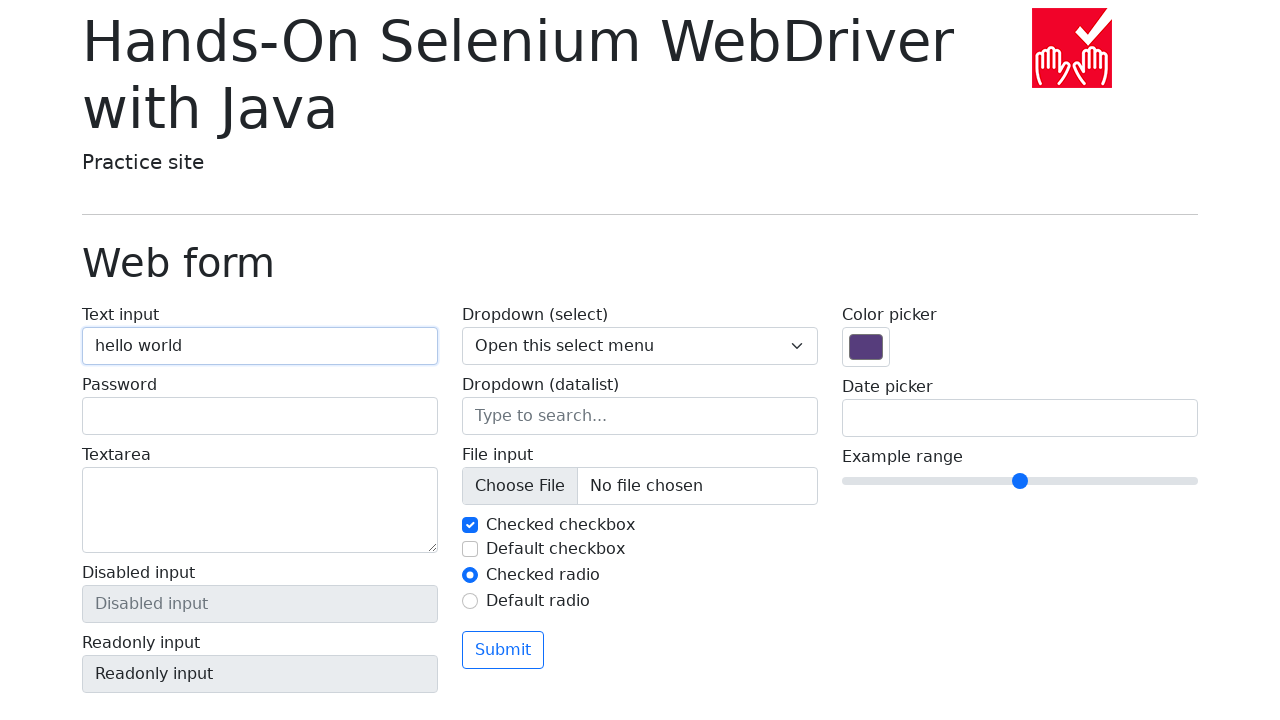

Clicked input field to ensure focus at (260, 346) on input[name='my-text']
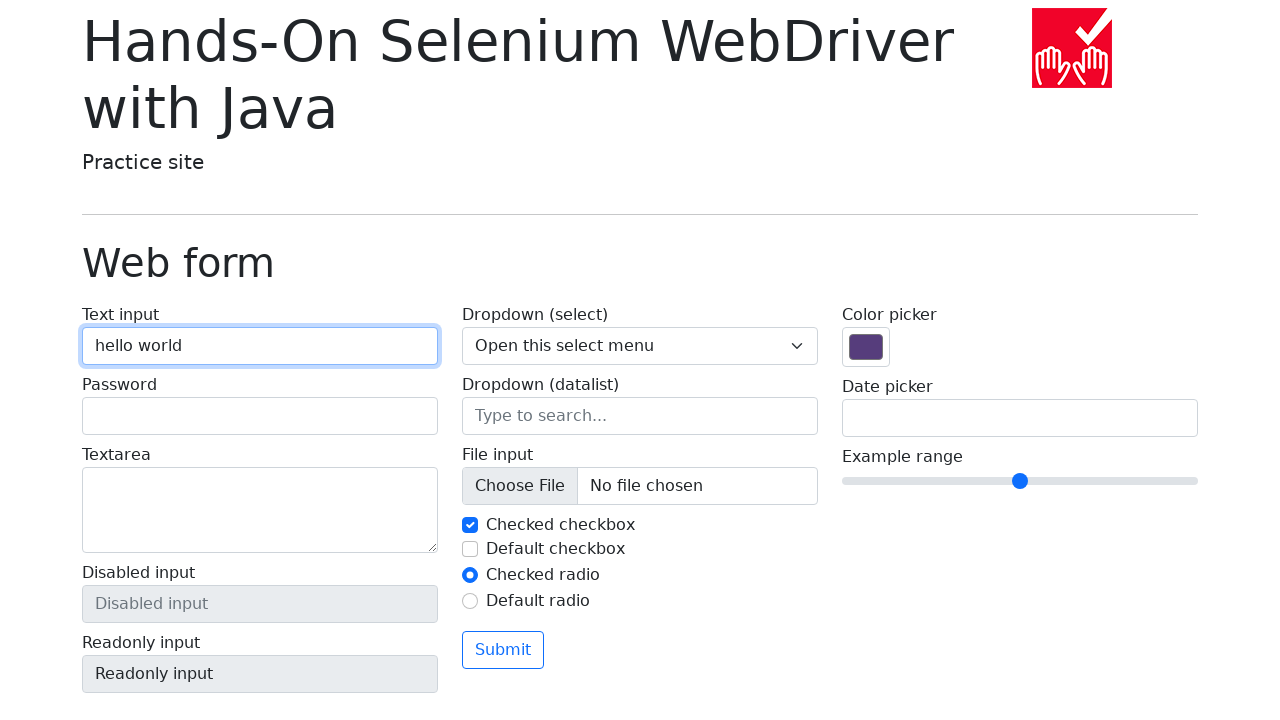

Pressed Control+KeyA to select all text
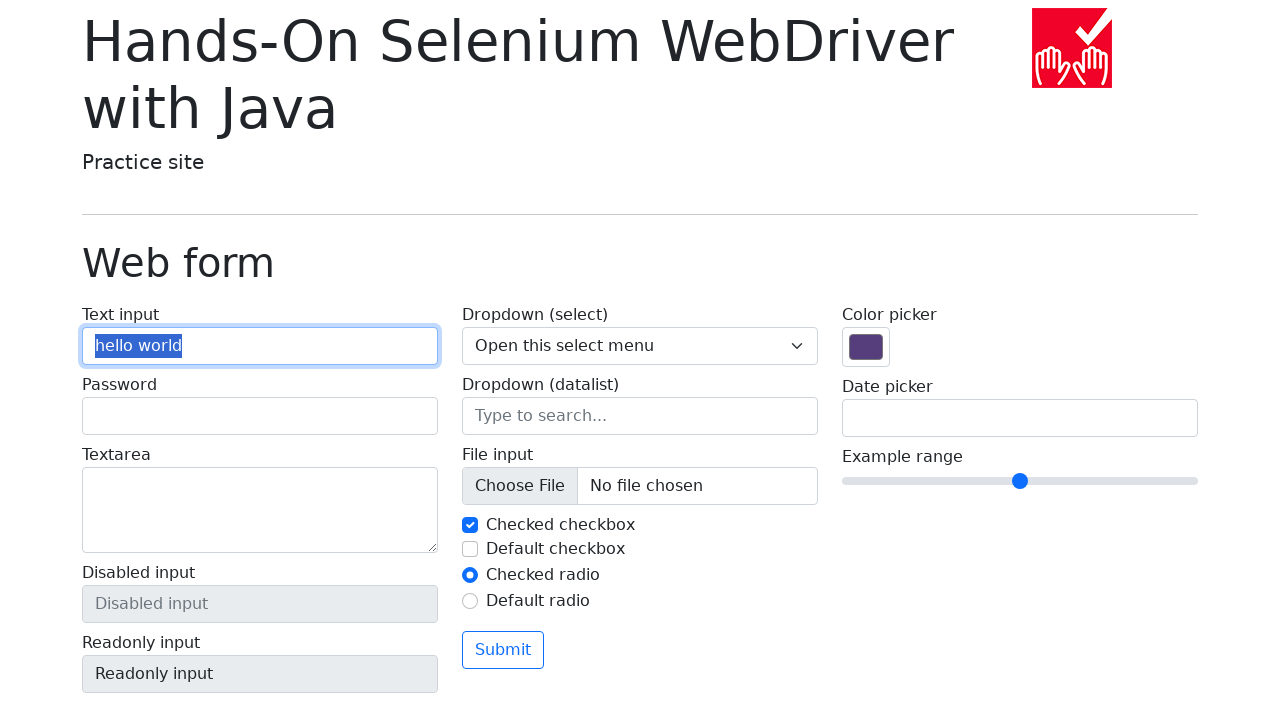

Pressed Control+KeyC to copy selected text
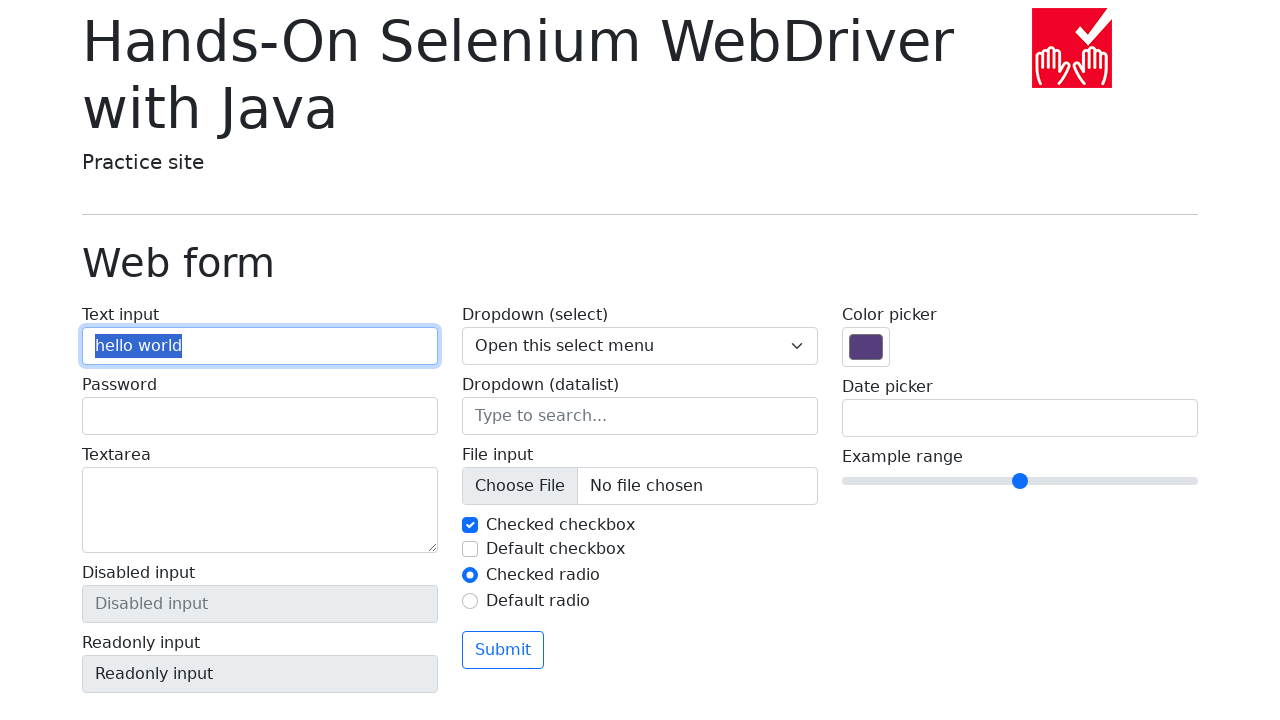

Clicked textarea field to focus it at (260, 510) on textarea[name='my-textarea']
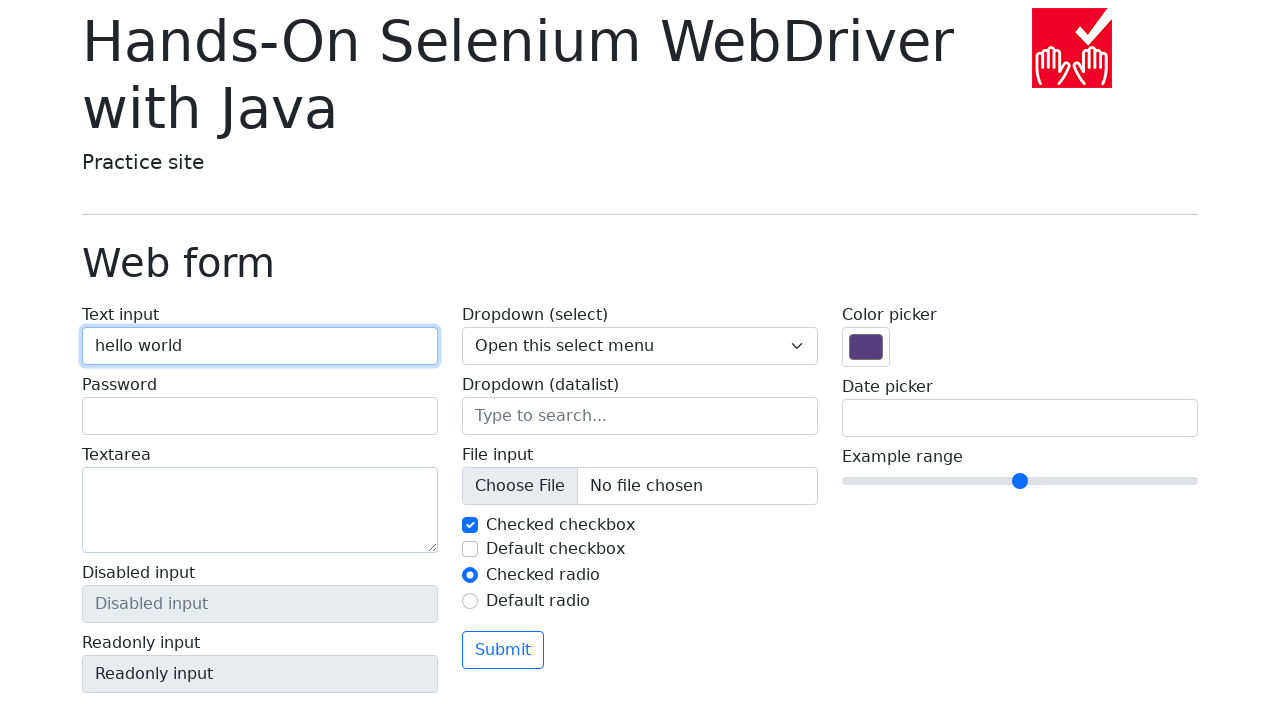

Pressed Control+KeyV to paste copied text
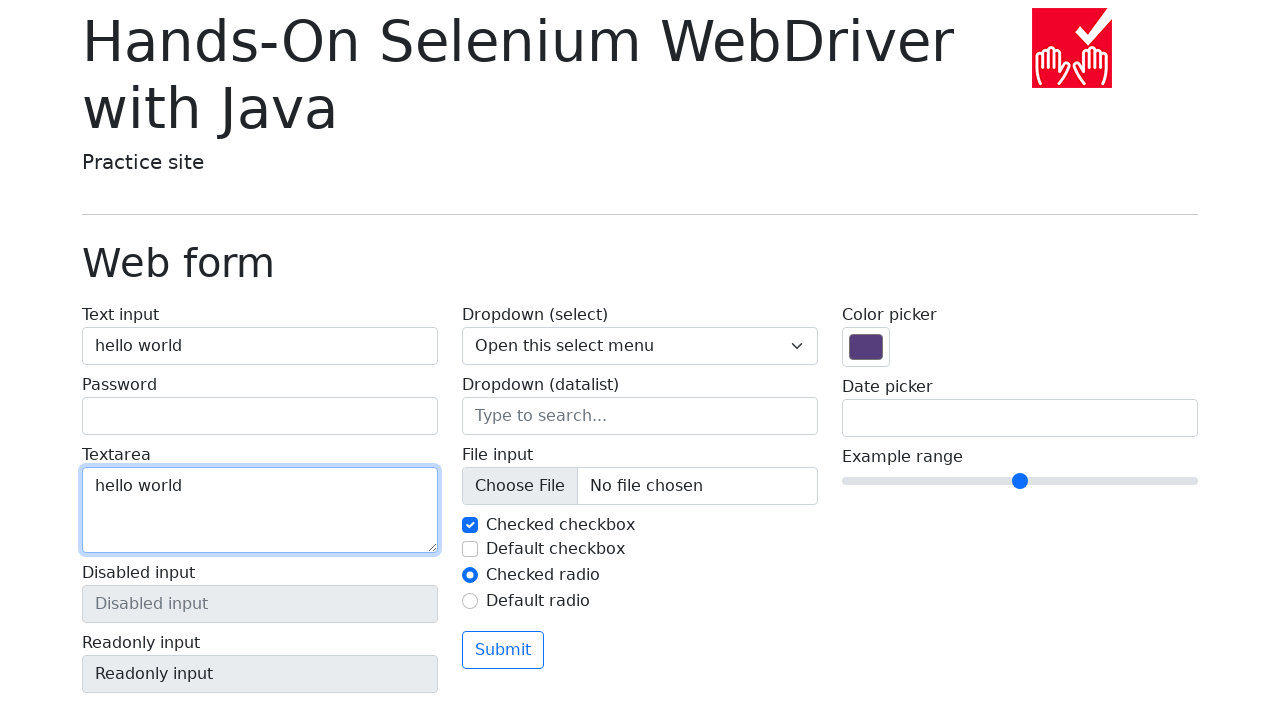

Retrieved input field value: 'hello world'
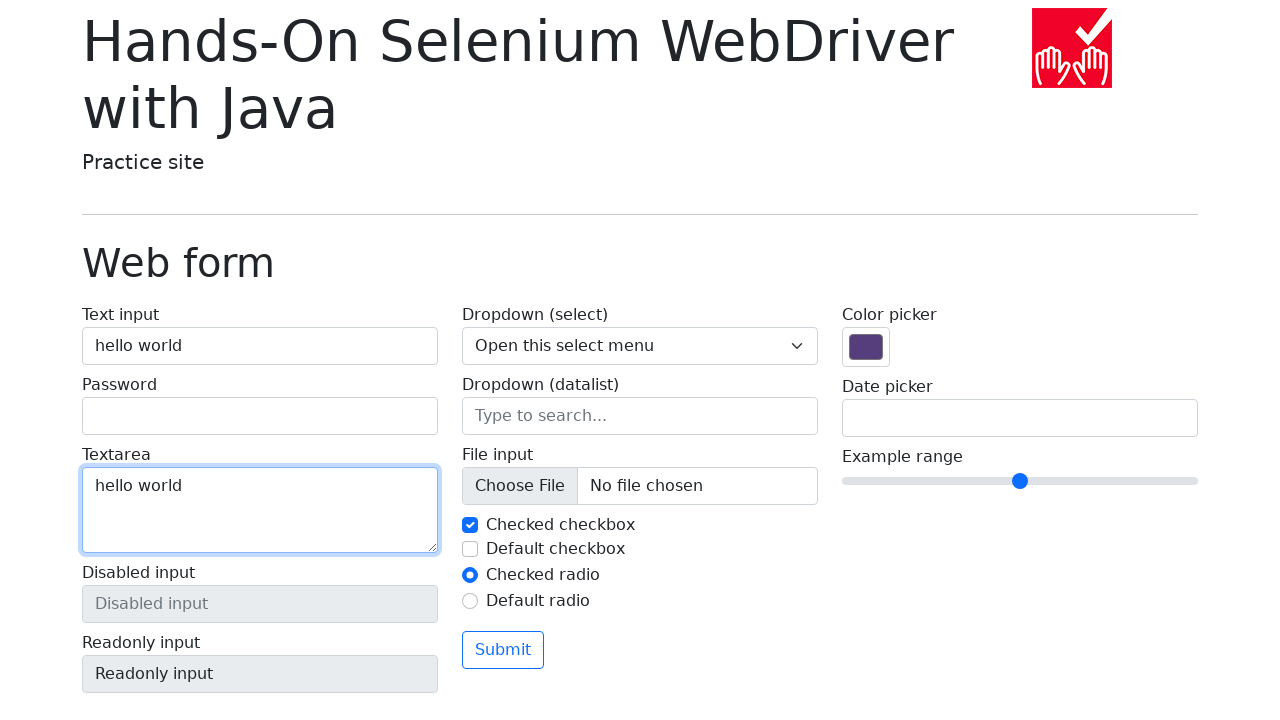

Retrieved textarea field value: 'hello world'
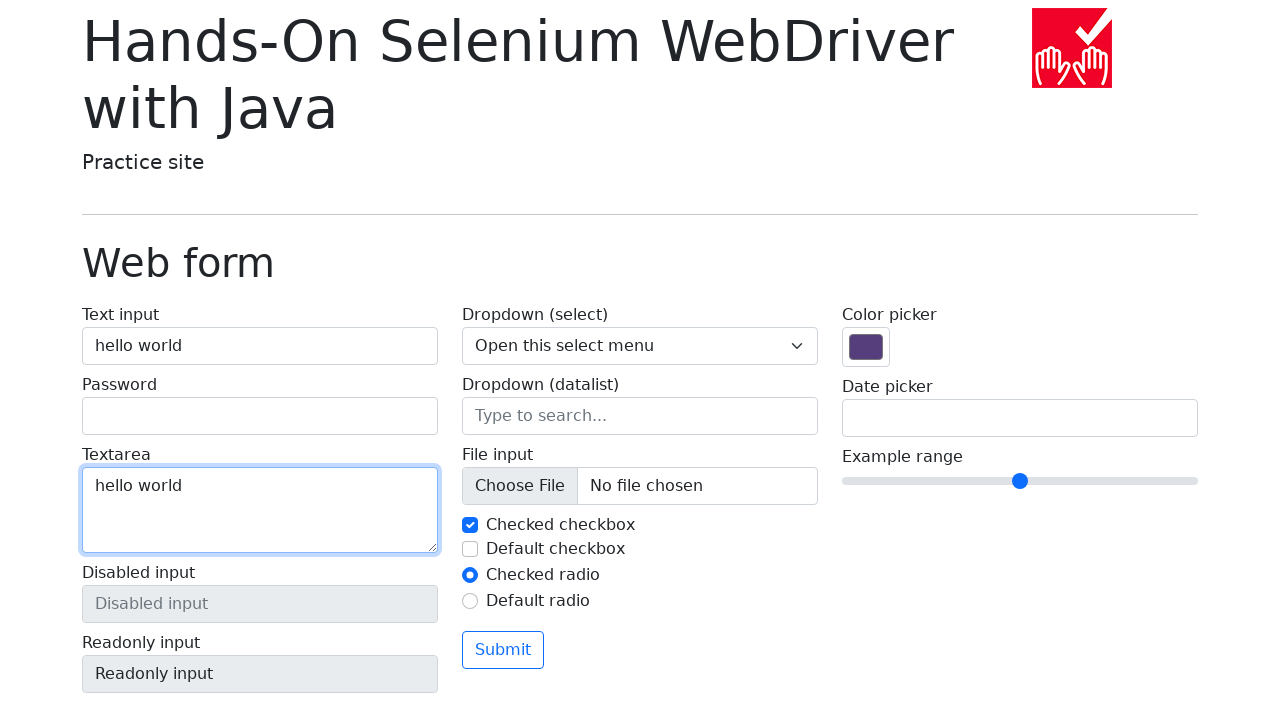

Assertion passed: input field and textarea have matching values
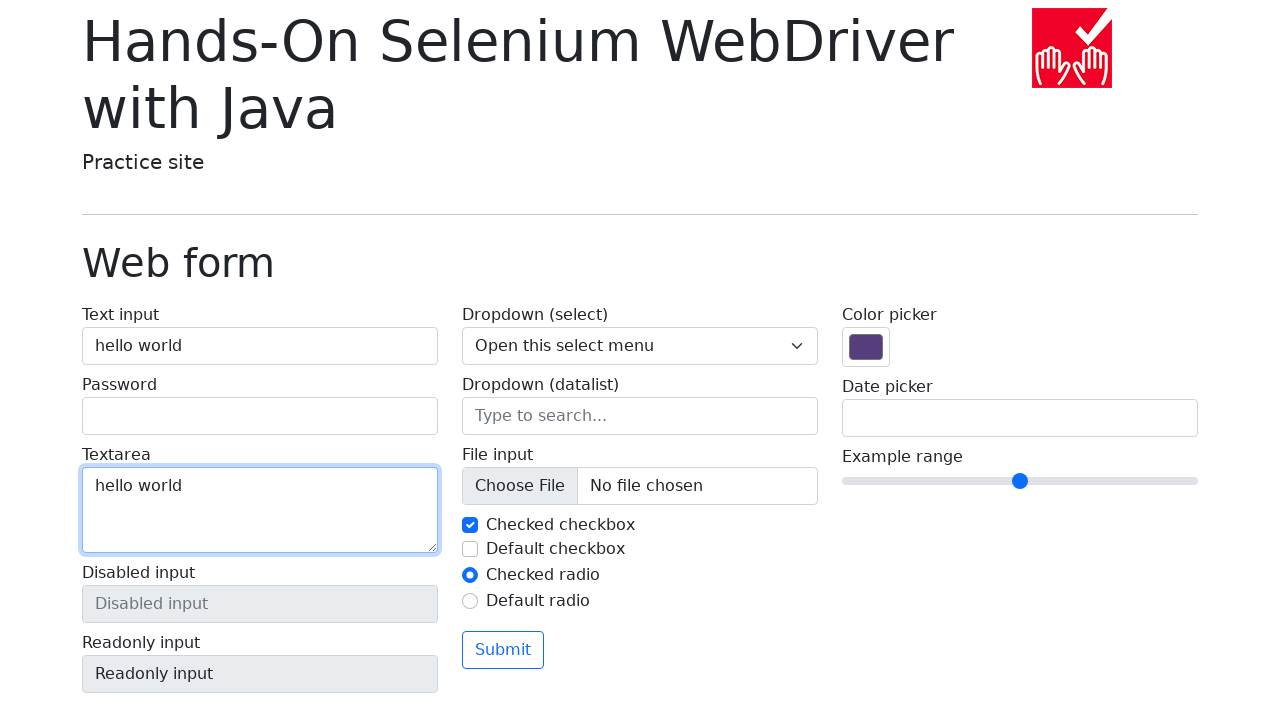

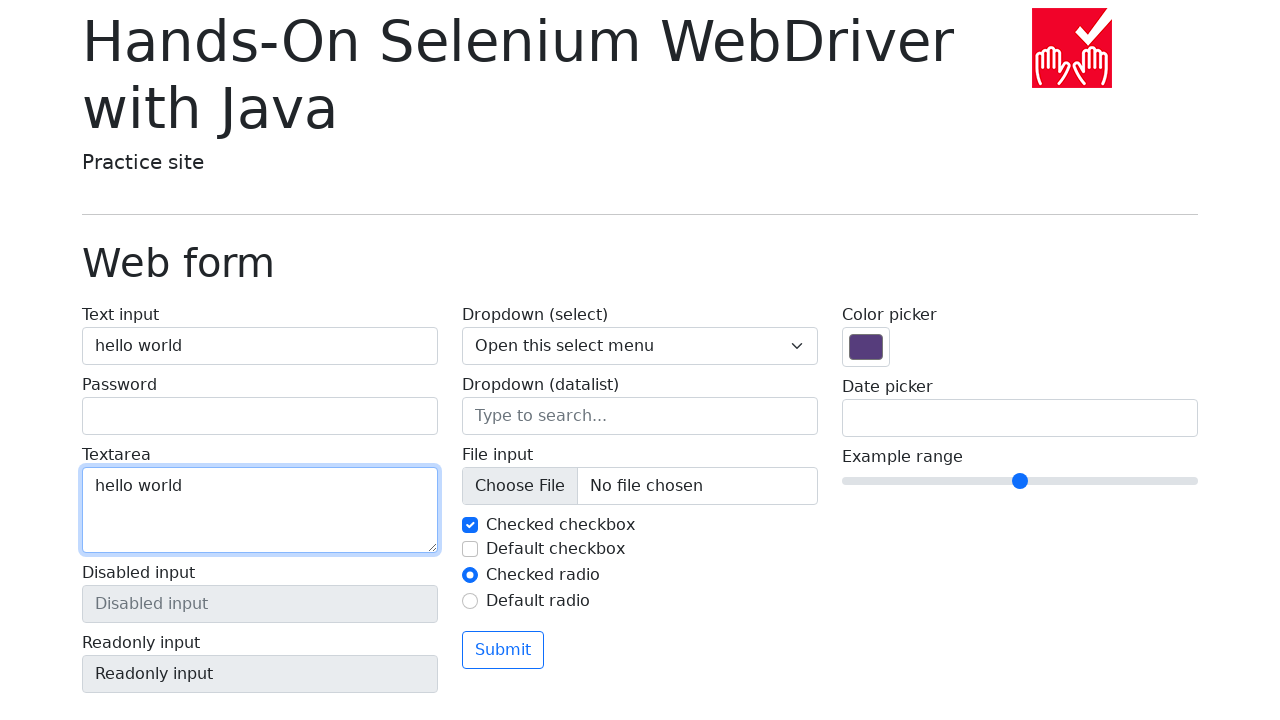